Tests radio button functionality by selecting different radio button options and verifying default selections on a form

Starting URL: https://www.leafground.com/radio.xhtml

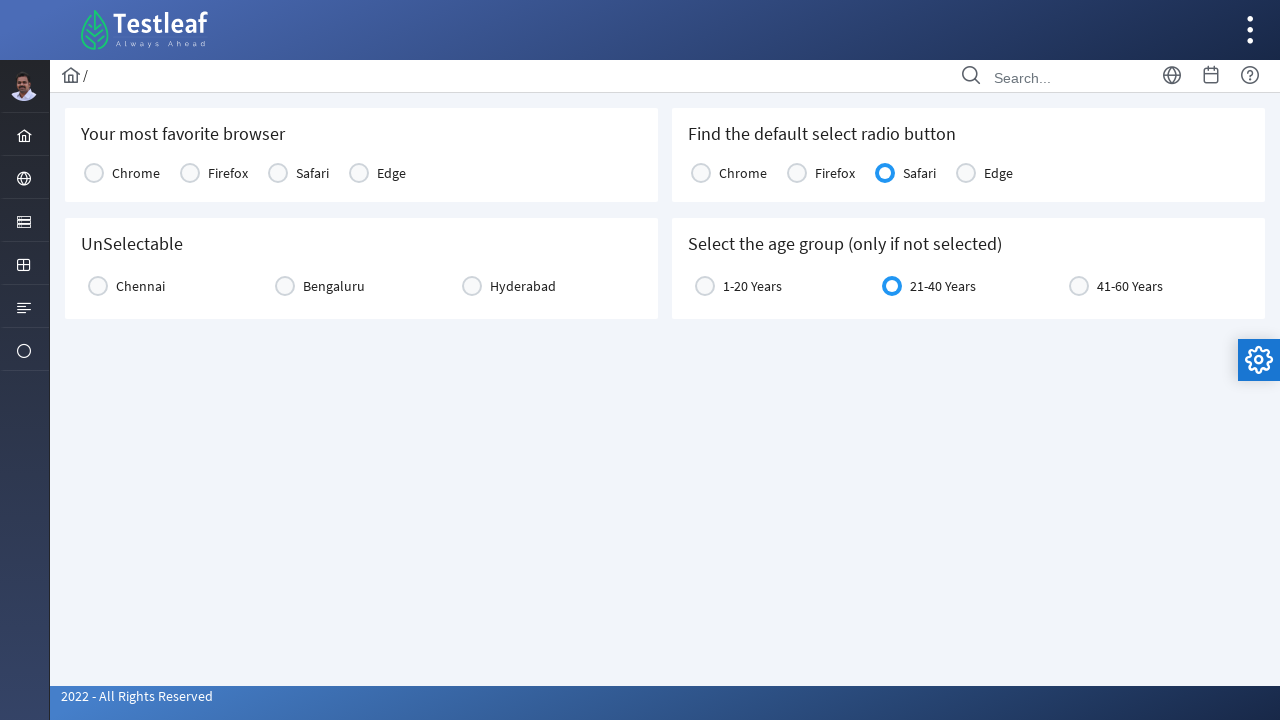

Clicked the first radio button in the card section at (94, 173) on (//div[@class='card']//span[@class='ui-radiobutton-icon ui-icon ui-icon-blank ui
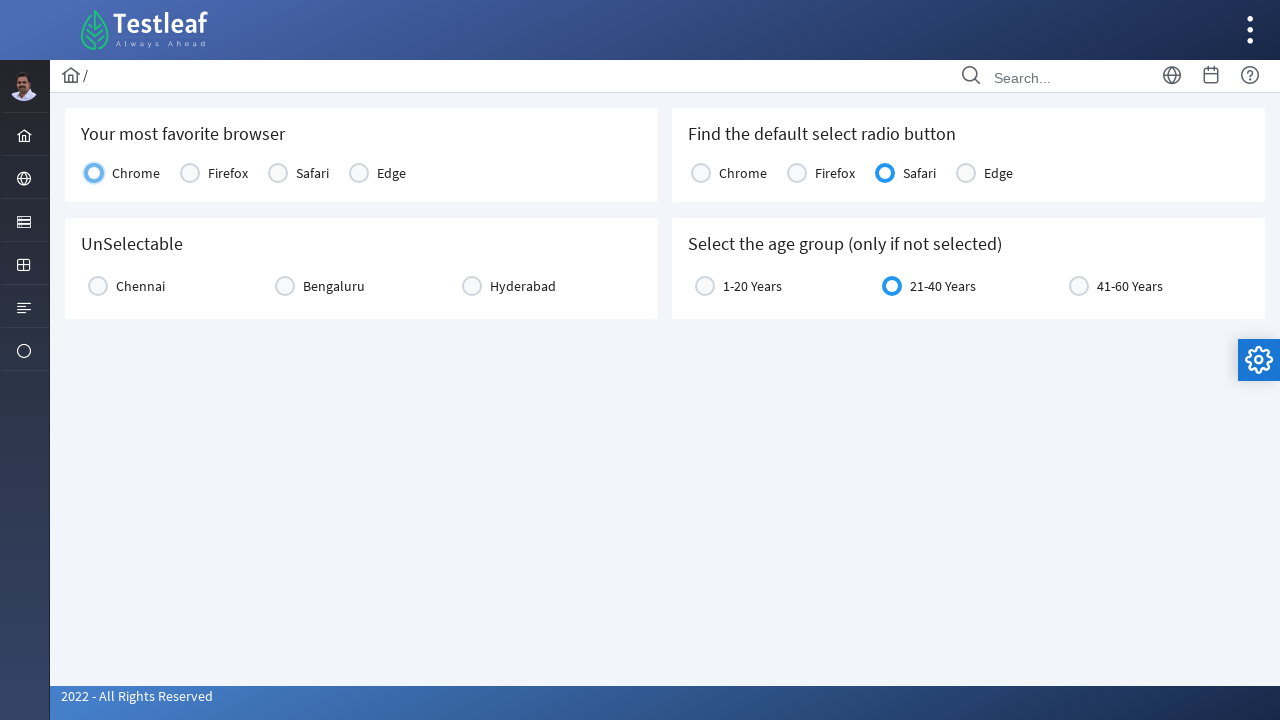

Clicked the Chennai radio button option at (140, 286) on xpath=//label[text()='Chennai']
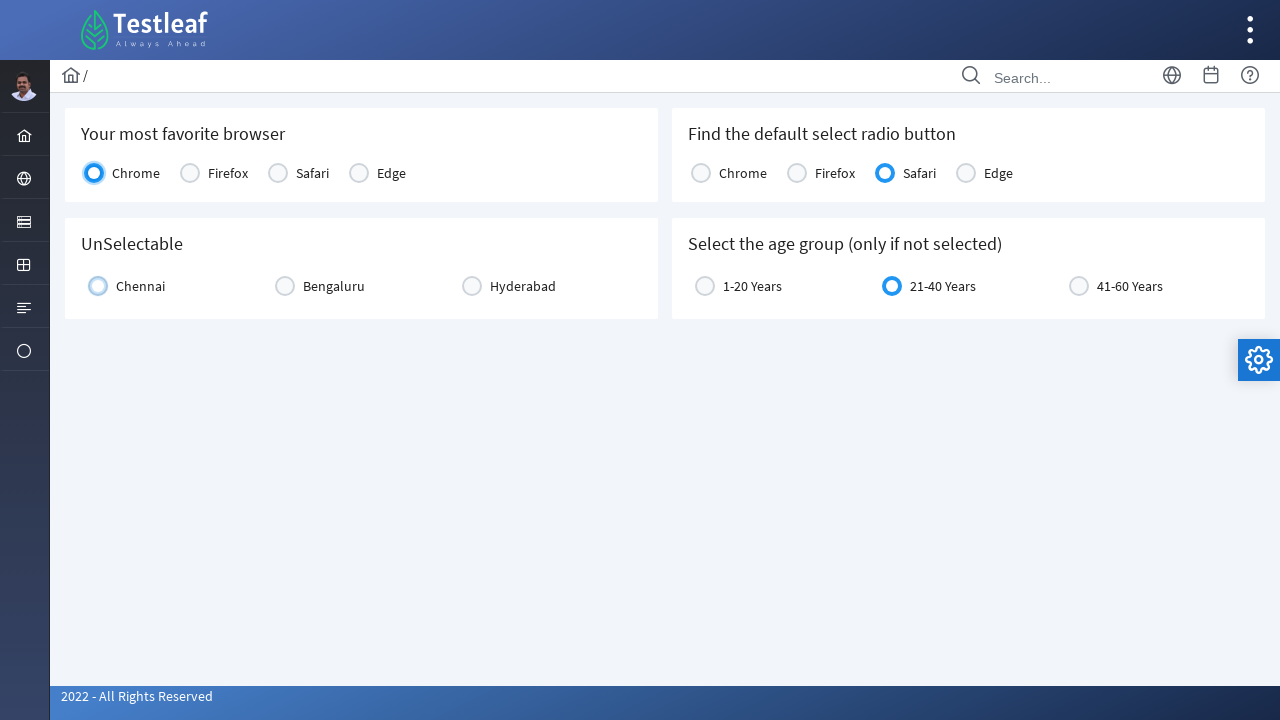

Located default Safari browser radio button
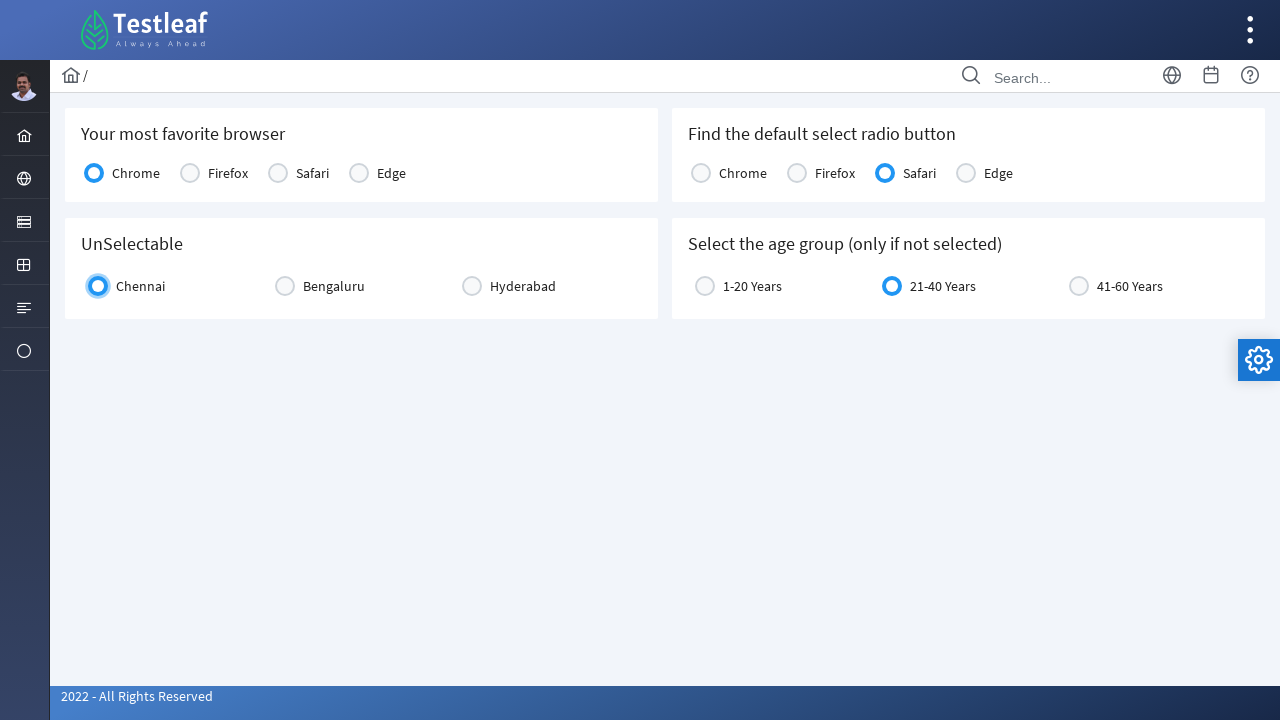

Verified Safari radio button is present on the page
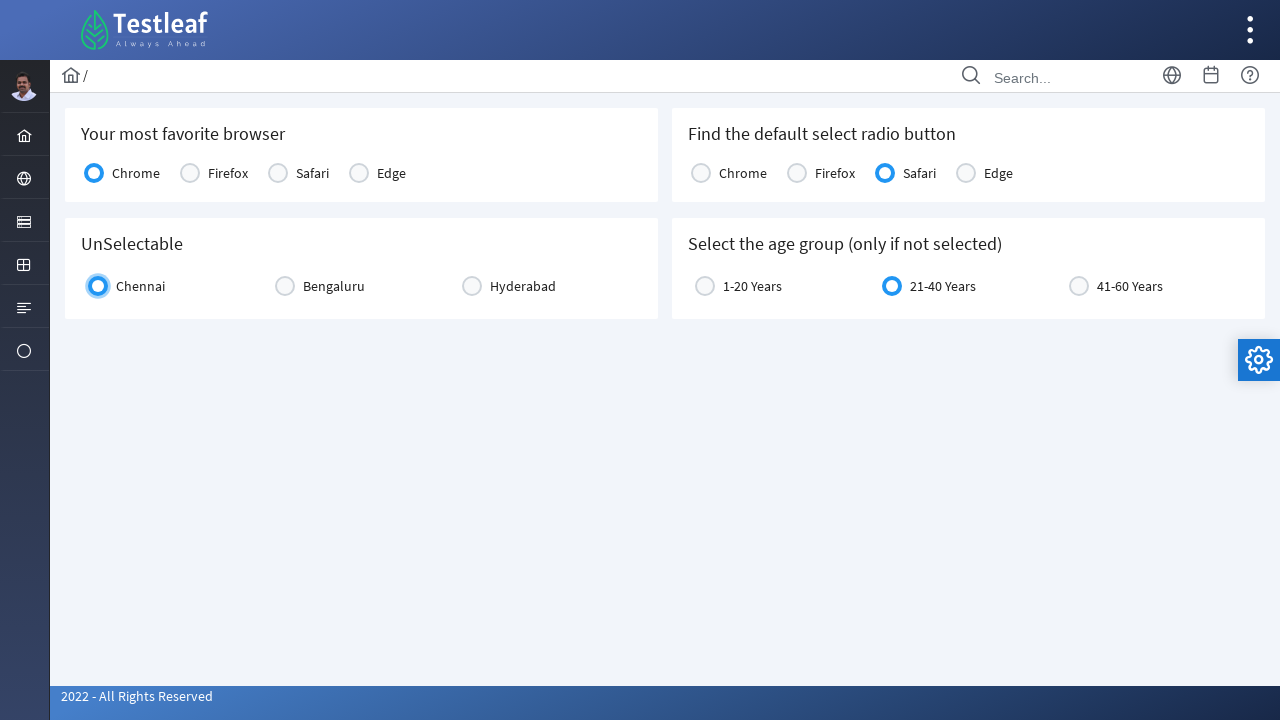

Located default age group radio button (21-40 Years)
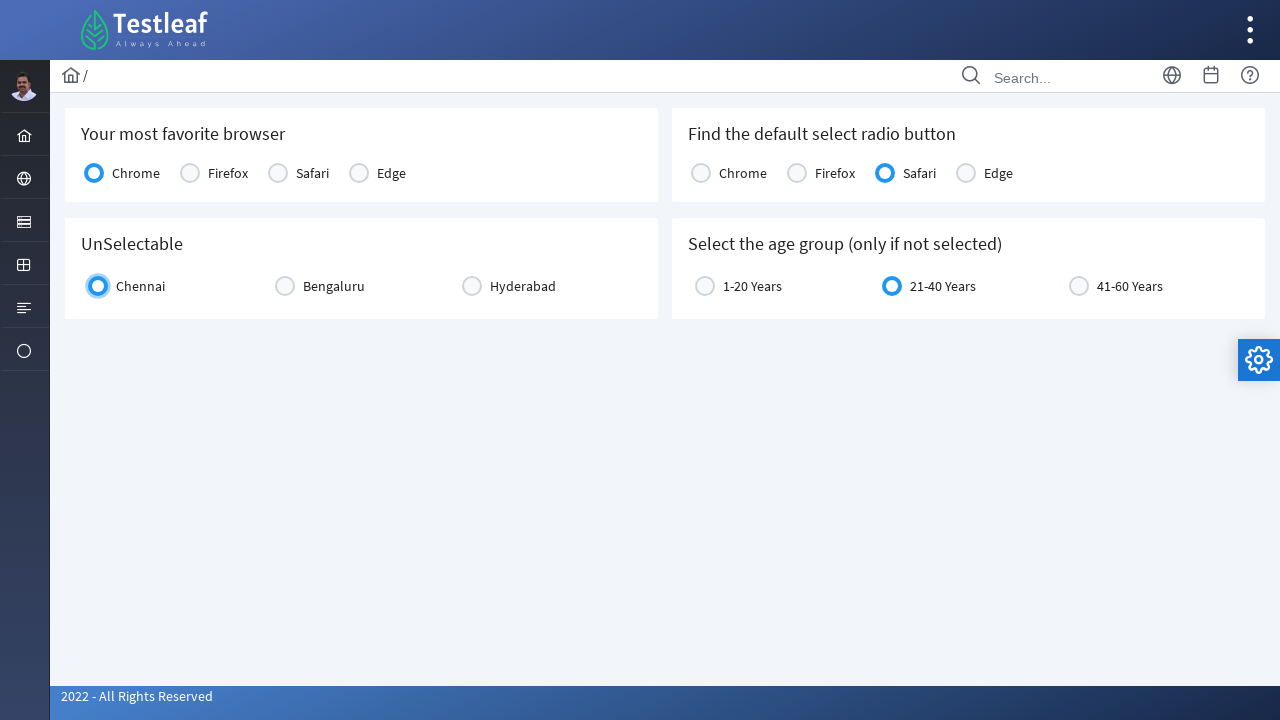

Verified 21-40 Years age group radio button is present on the page
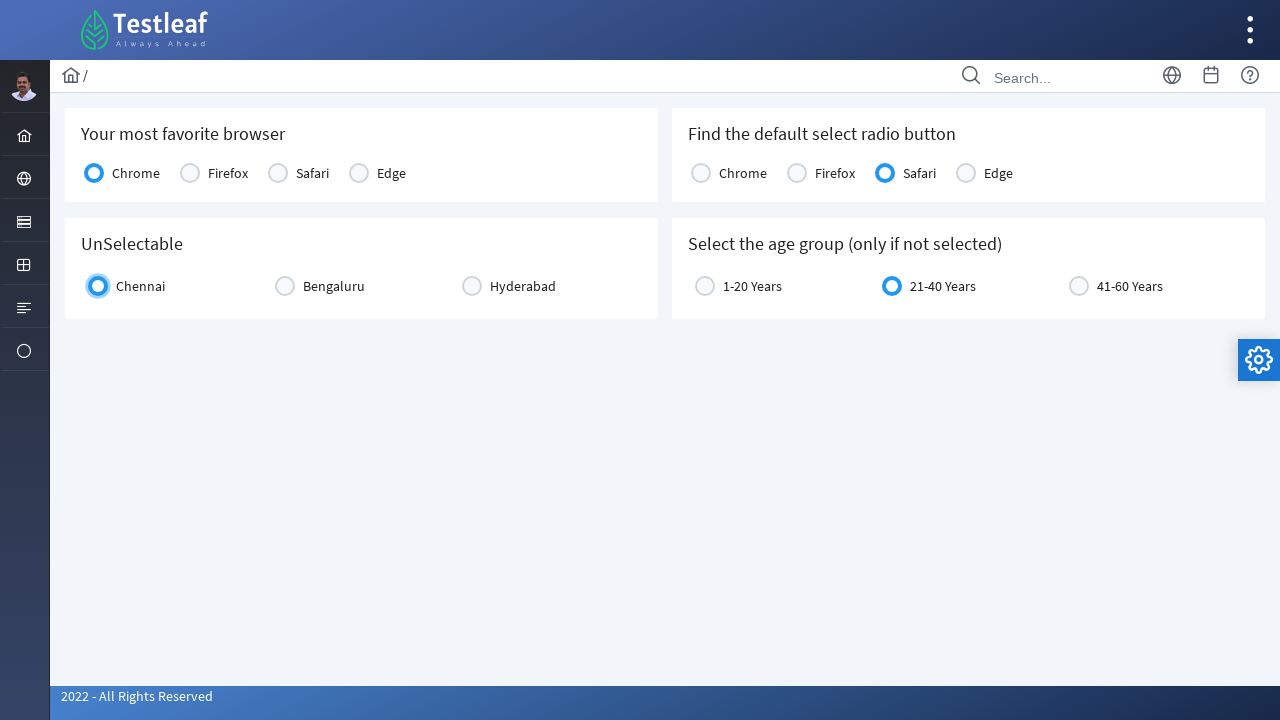

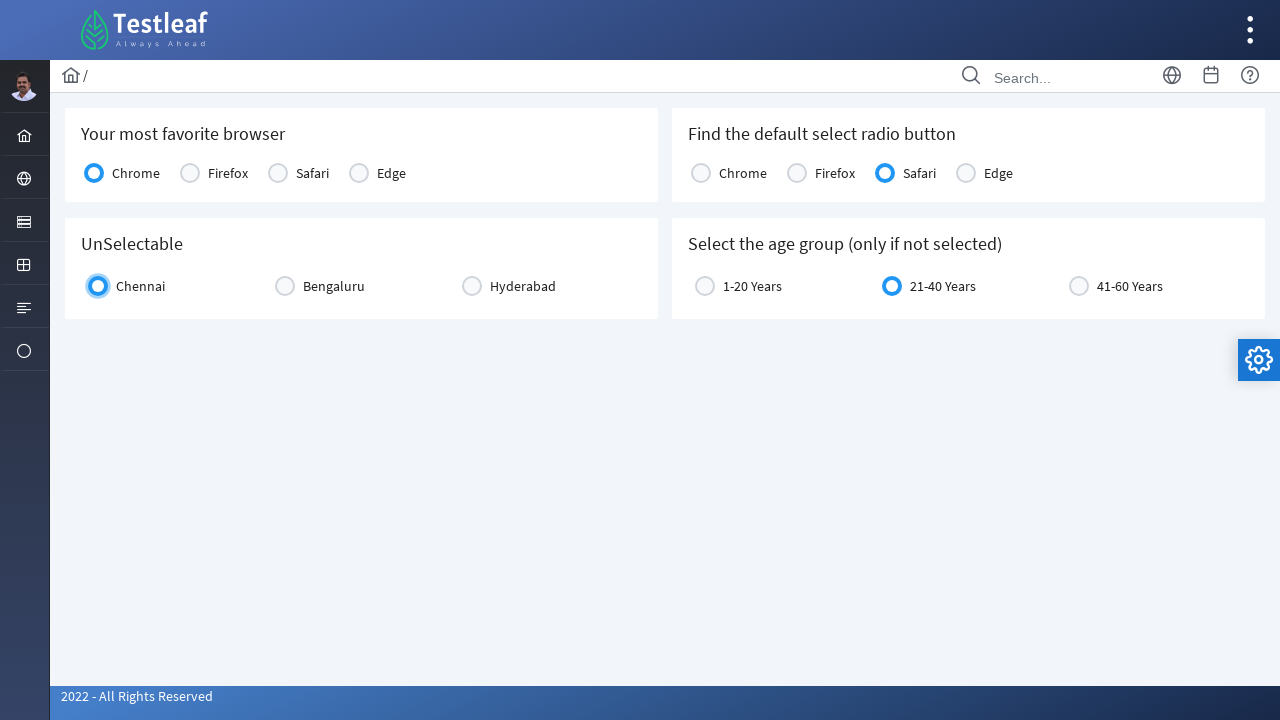